Tests window handling by clicking a link that opens a new window, switching to it, and verifying the title changes

Starting URL: https://practice.cydeo.com/windows

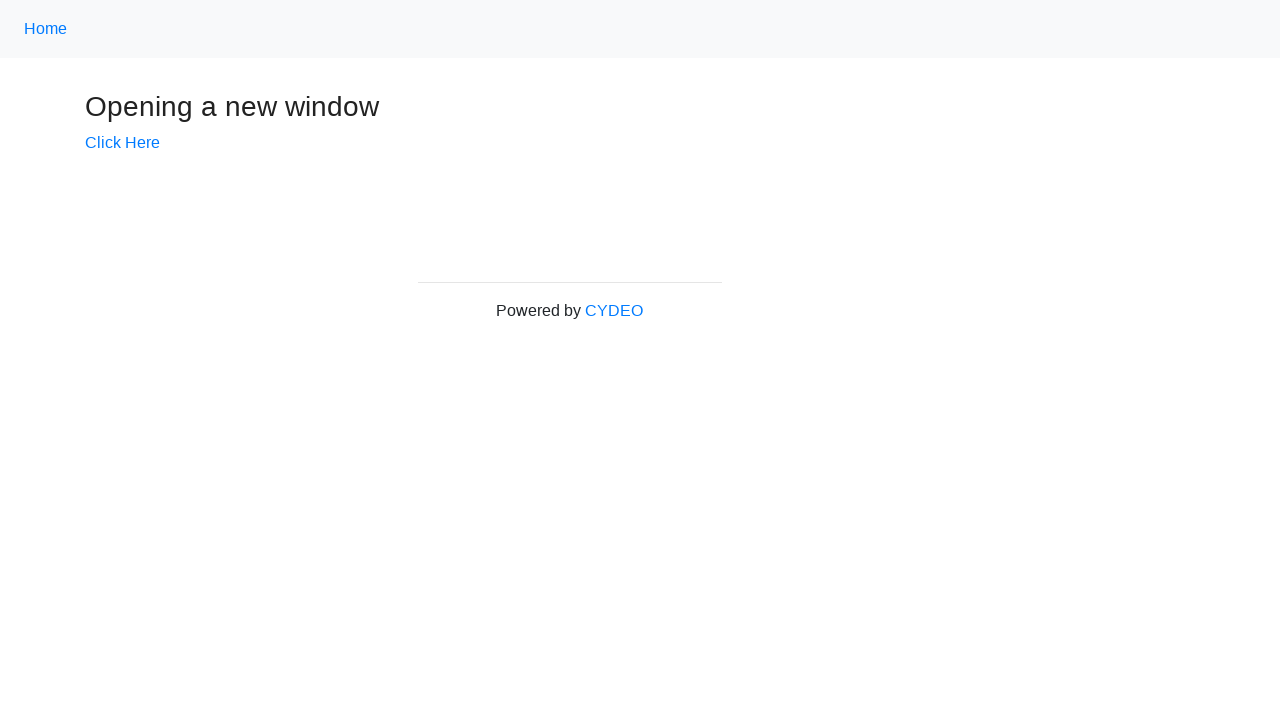

Stored main page handle for reference
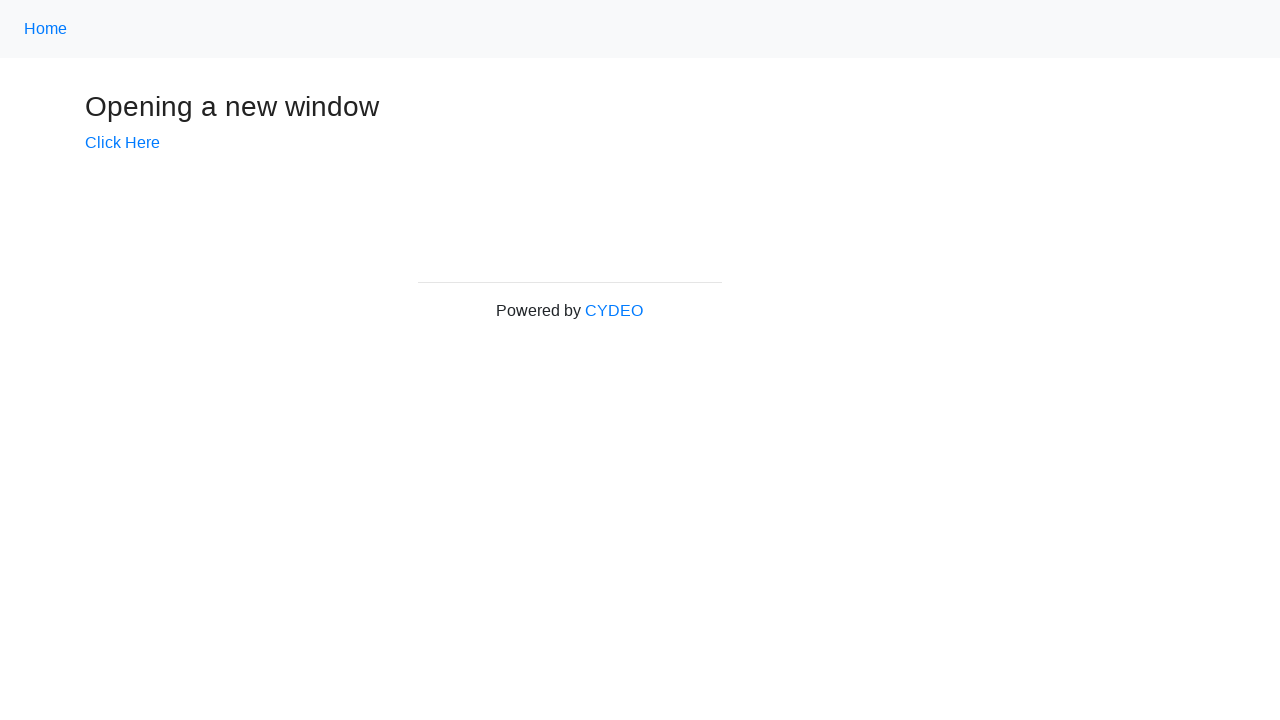

Verified initial page title is 'Windows'
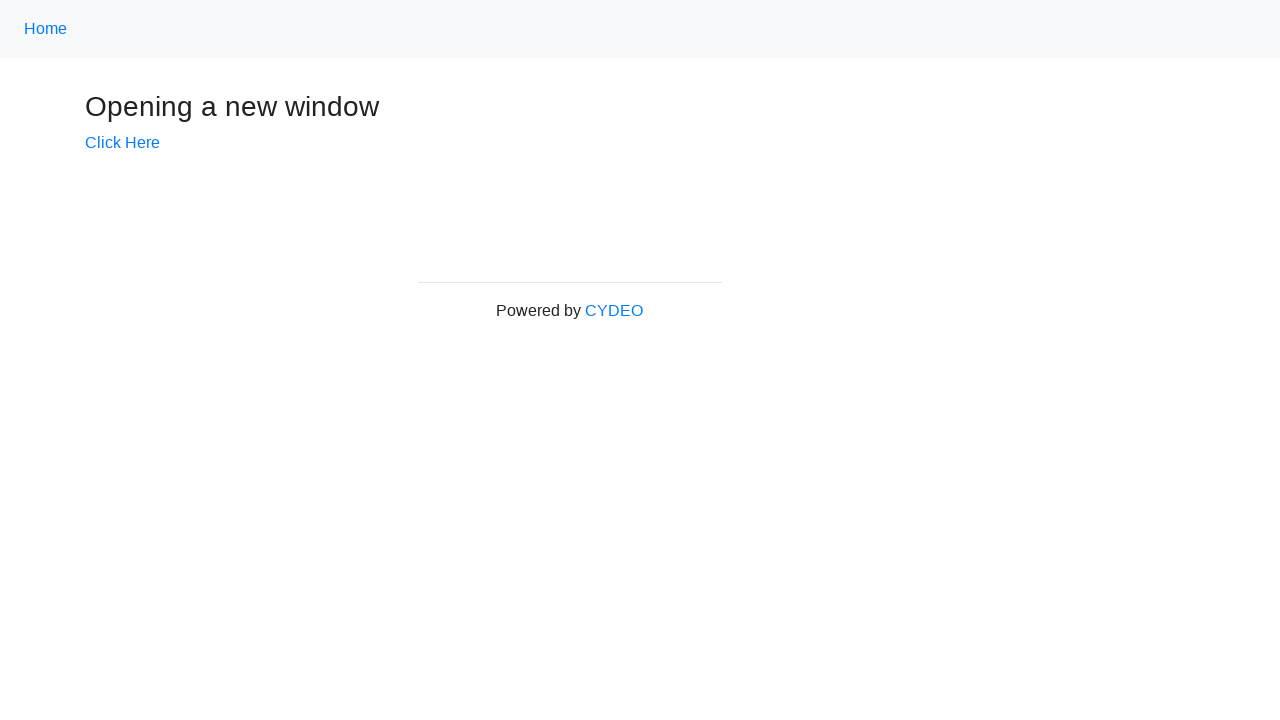

Clicked 'Click Here' link to open new window at (122, 143) on text=Click Here
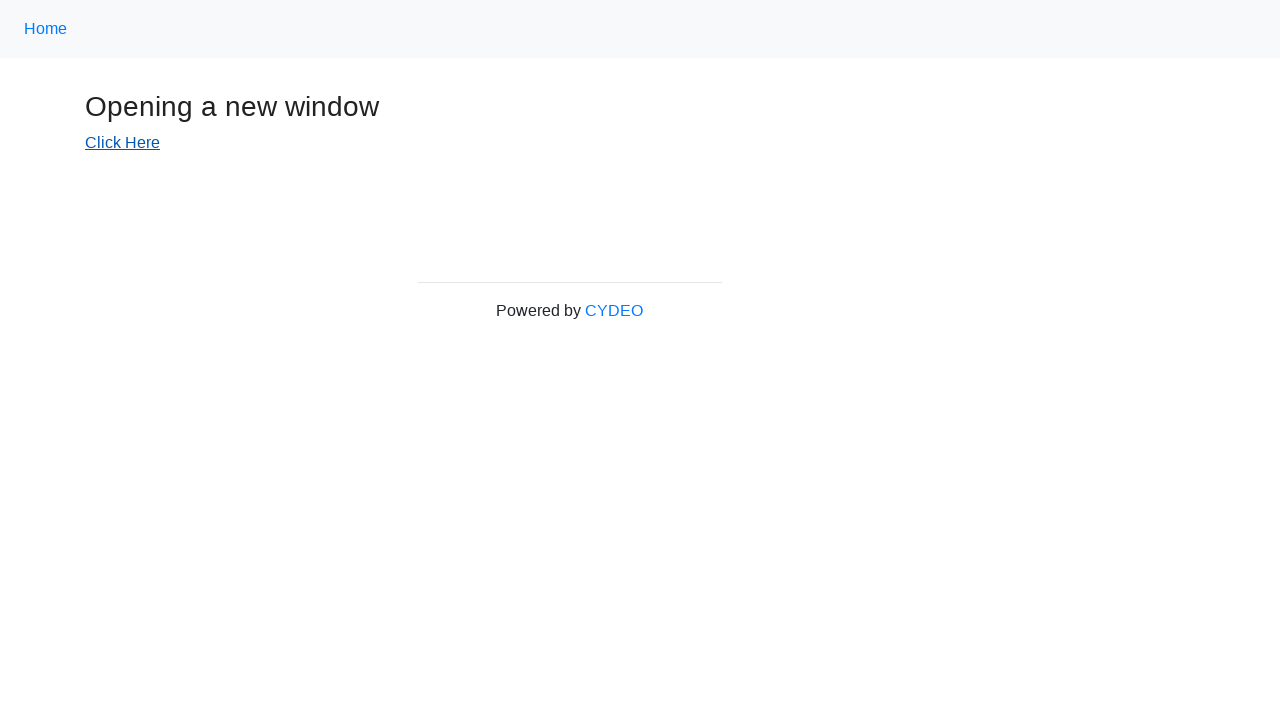

Captured new window/tab reference
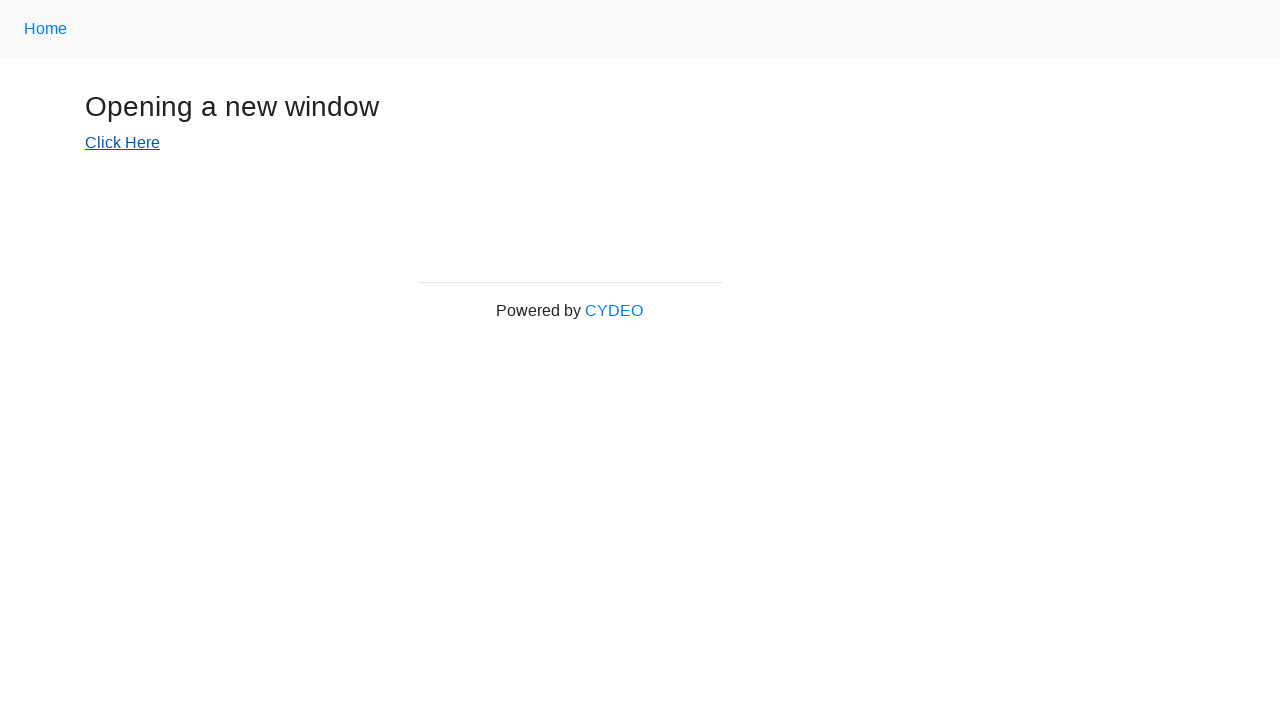

New window loaded and ready
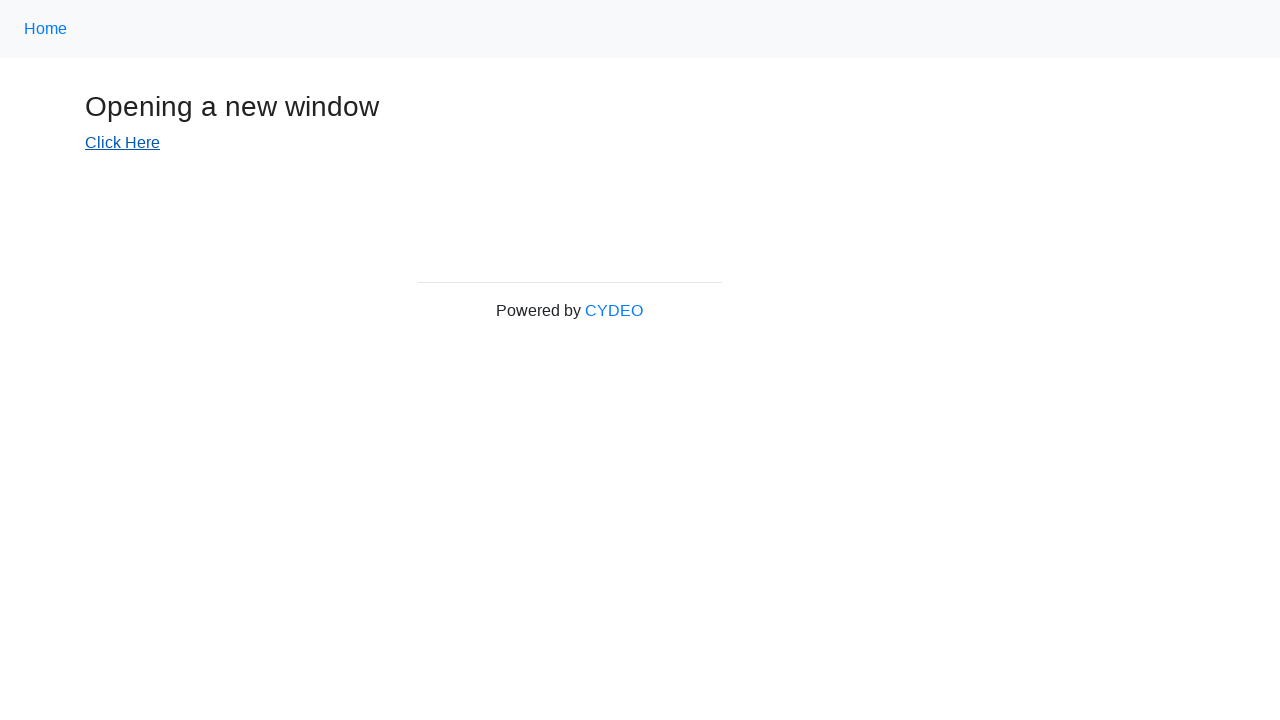

Verified new window title is 'New Window'
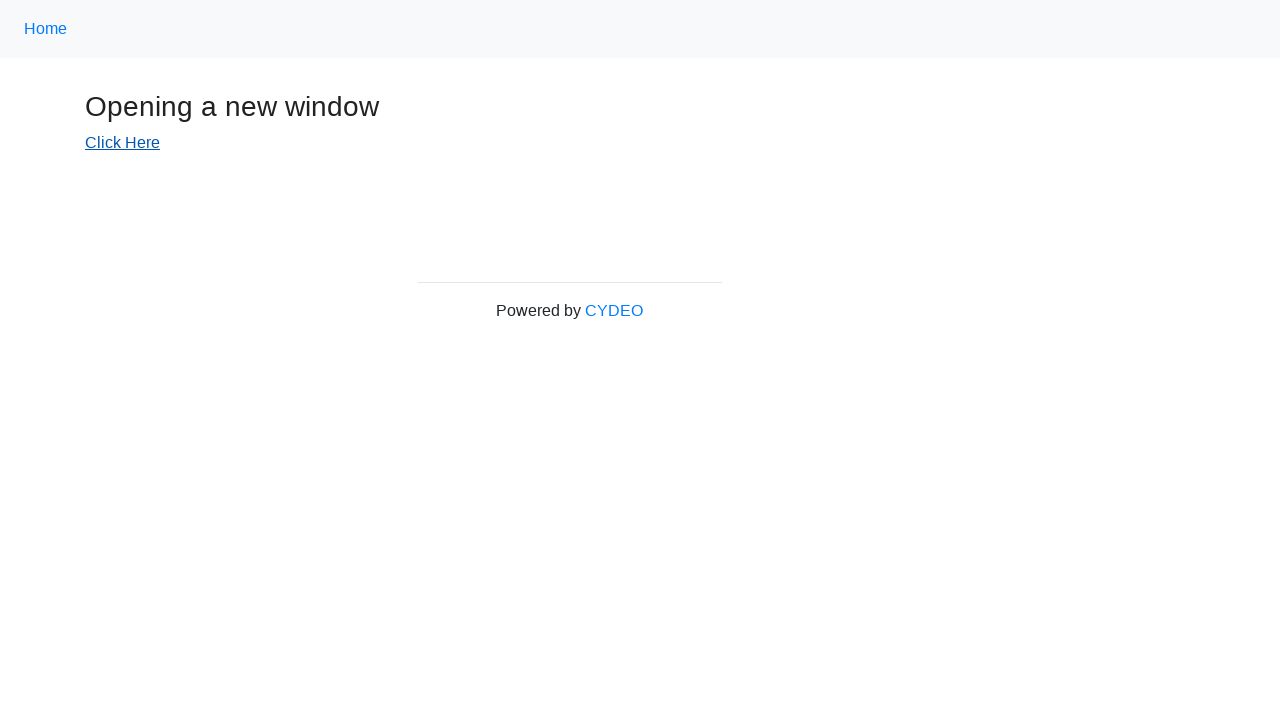

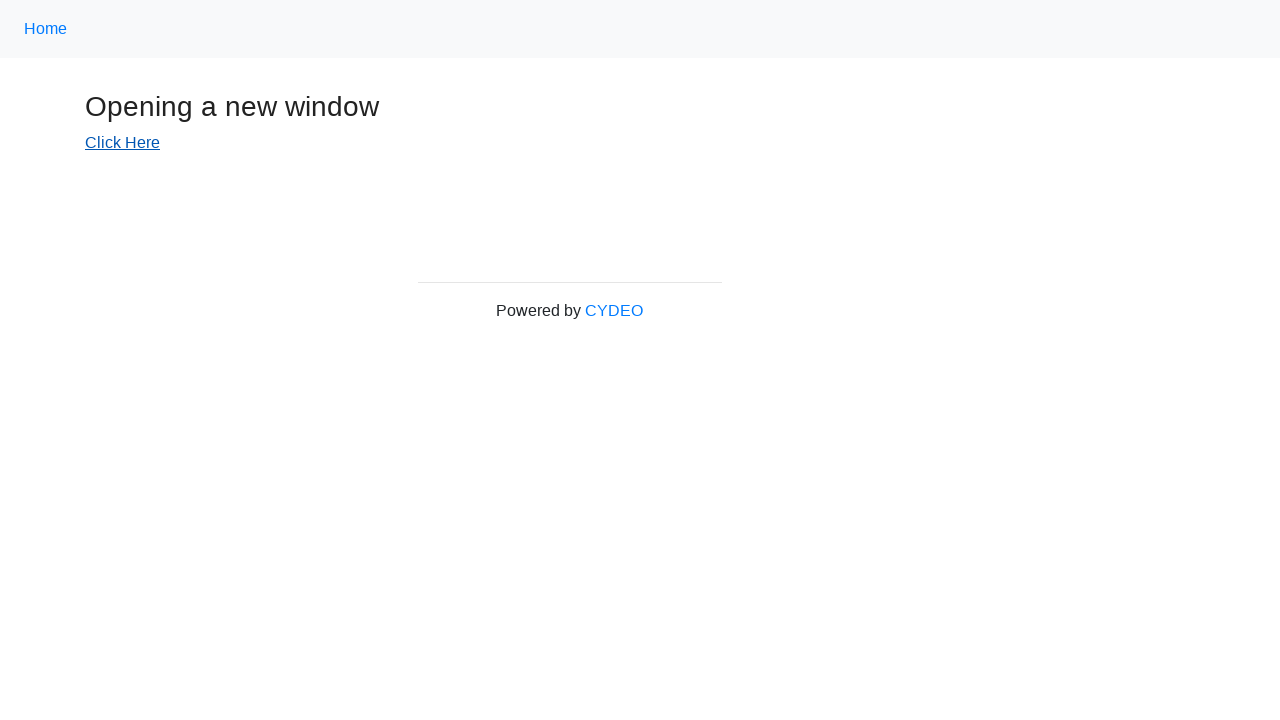